Tests modal dialog functionality by clicking each modal trigger button, verifying the modal title matches the button text, and closing the modal

Starting URL: https://demoqa.com/modal-dialogs

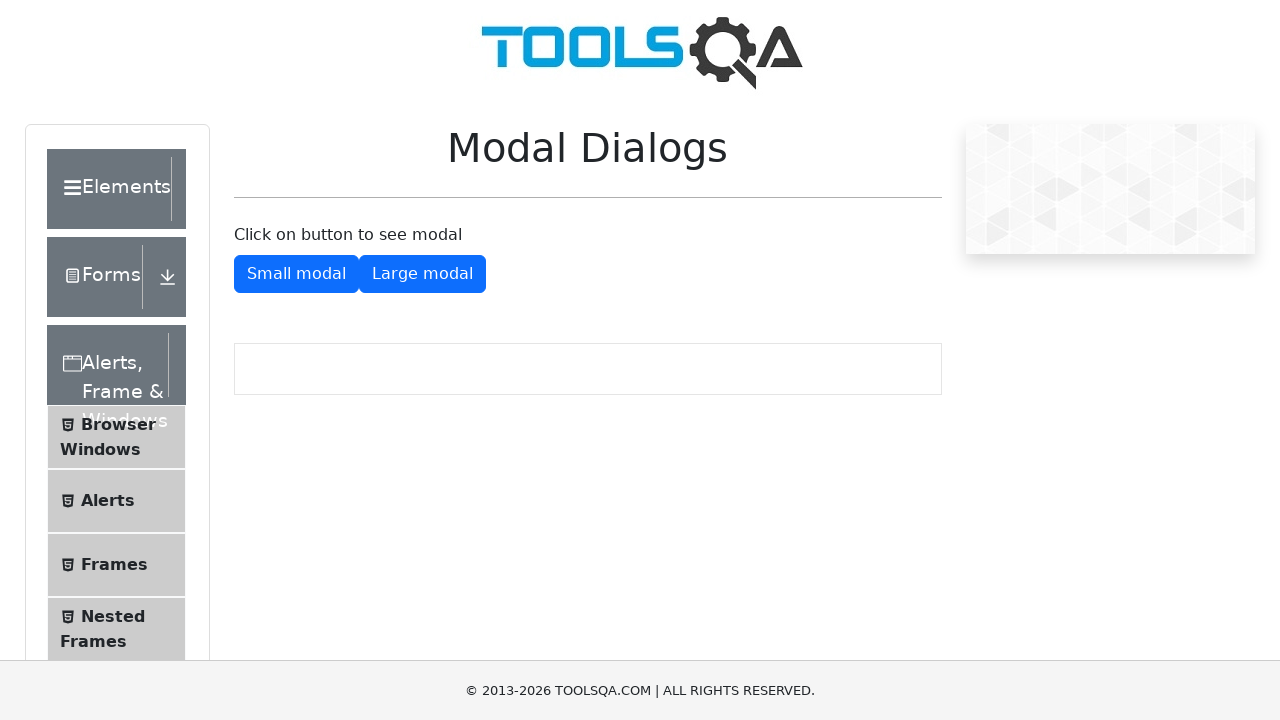

Retrieved modal trigger button text: 'small modal'
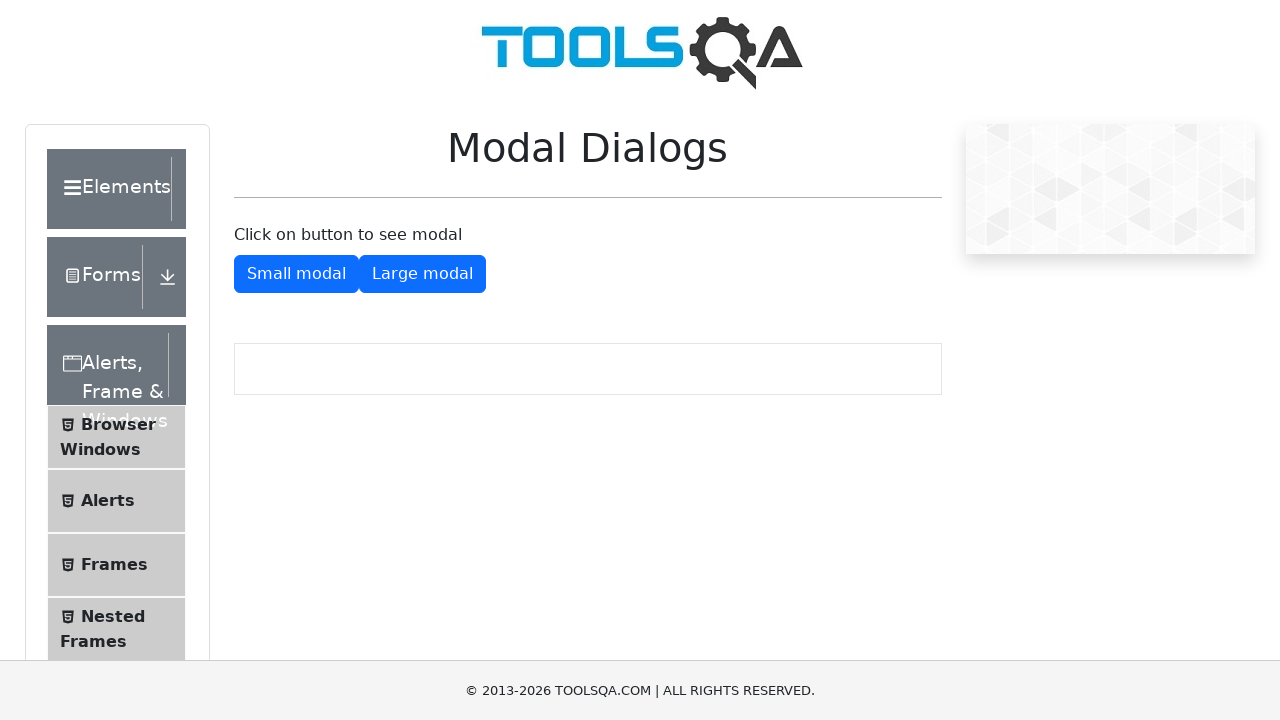

Clicked modal trigger button: 'small modal' at (296, 274) on div#modalWrapper > div > button >> nth=0
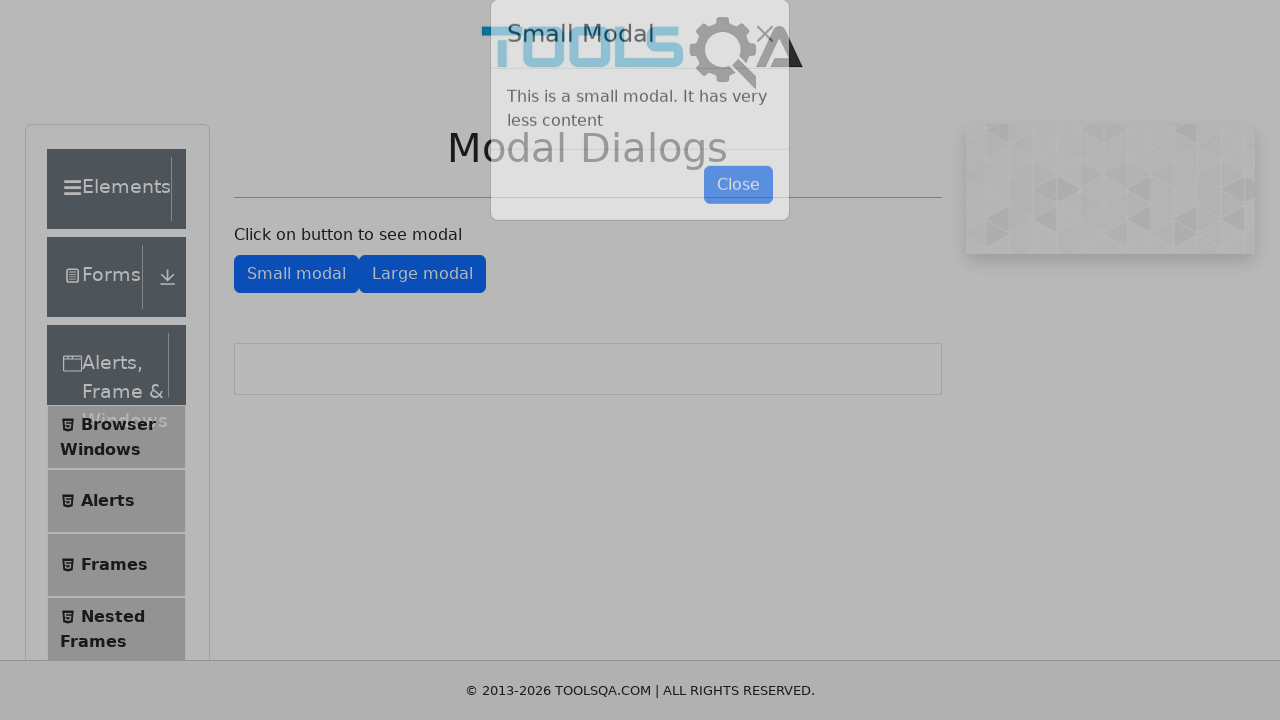

Modal header appeared
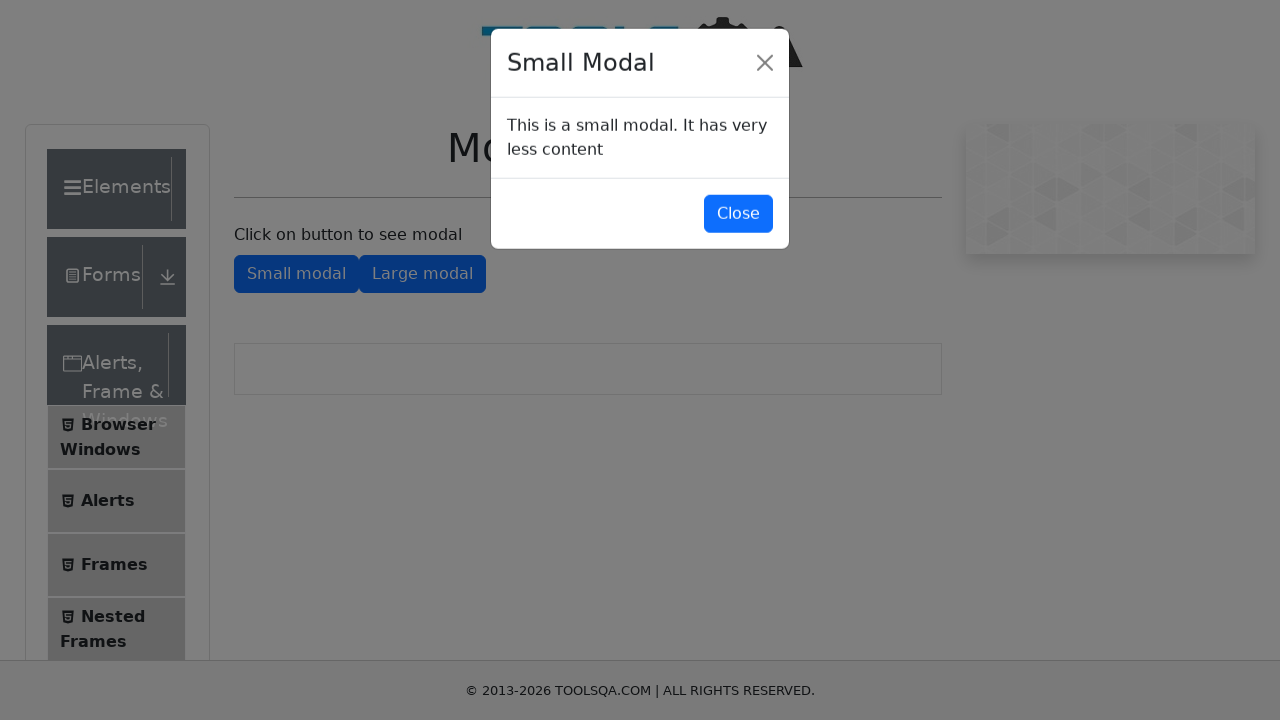

Clicked close button in modal footer at (738, 214) on div.modal-footer > button
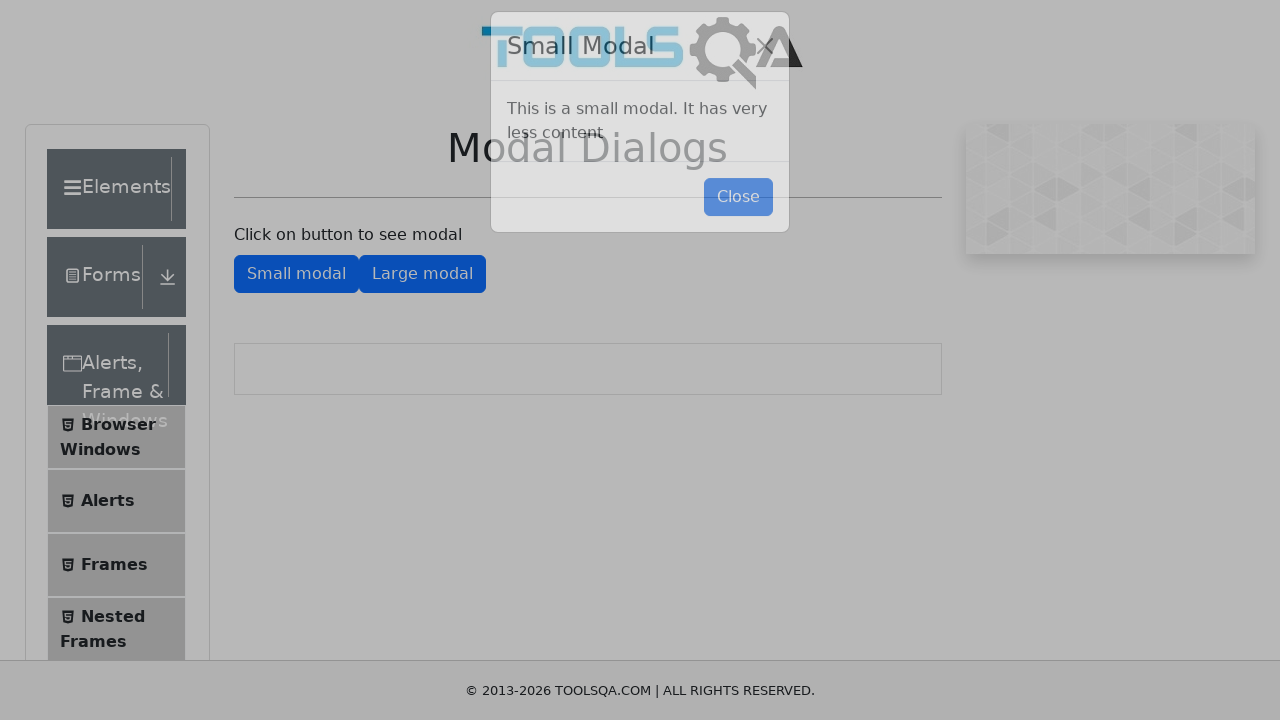

Modal closed successfully
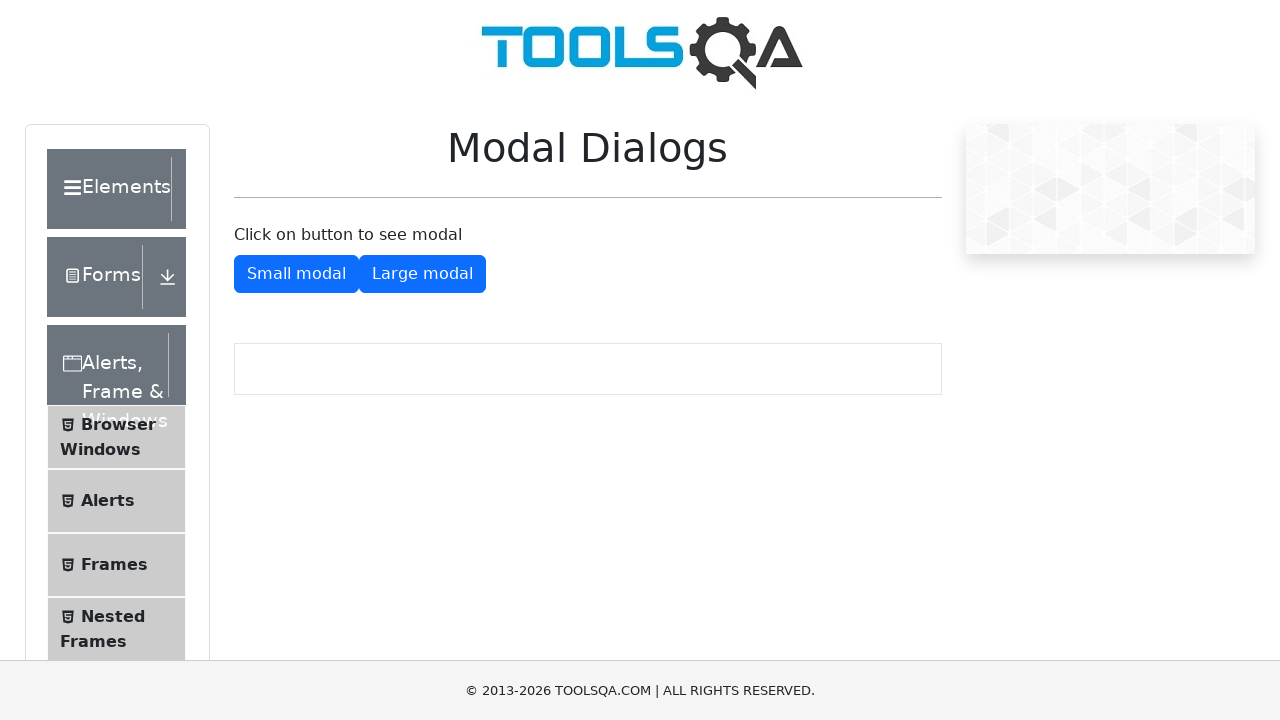

Retrieved modal trigger button text: 'large modal'
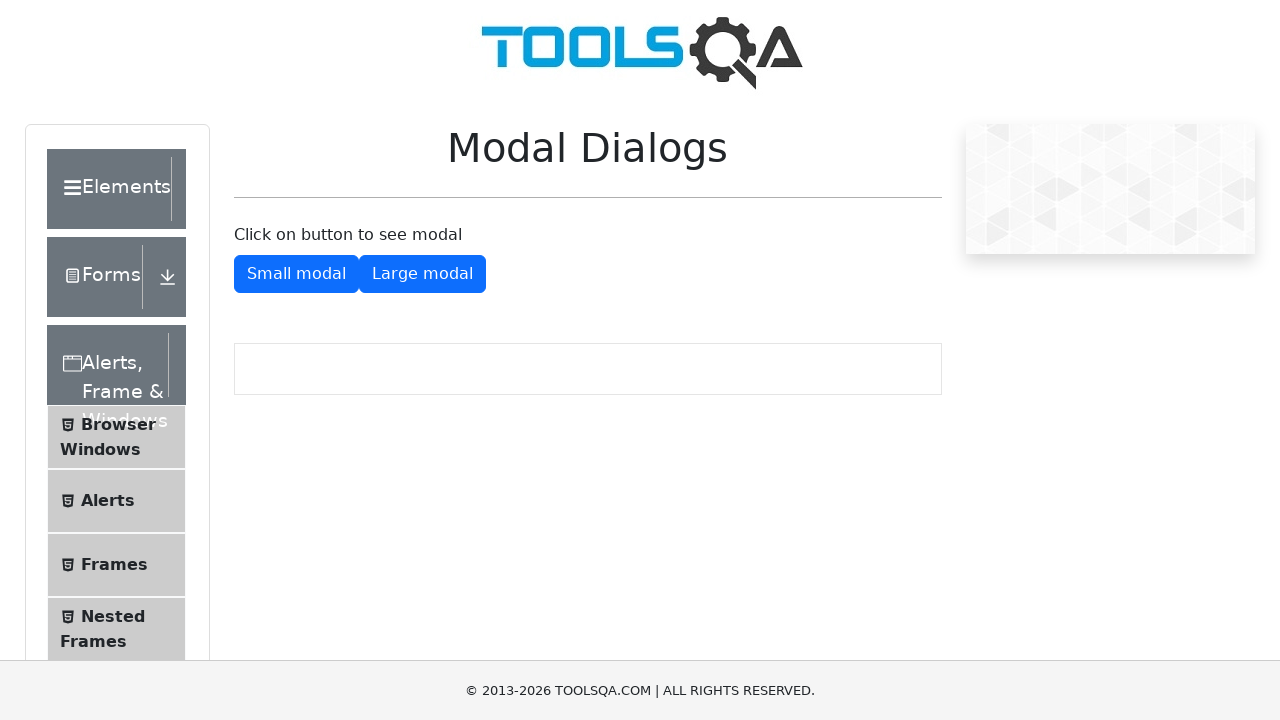

Clicked modal trigger button: 'large modal' at (422, 274) on div#modalWrapper > div > button >> nth=1
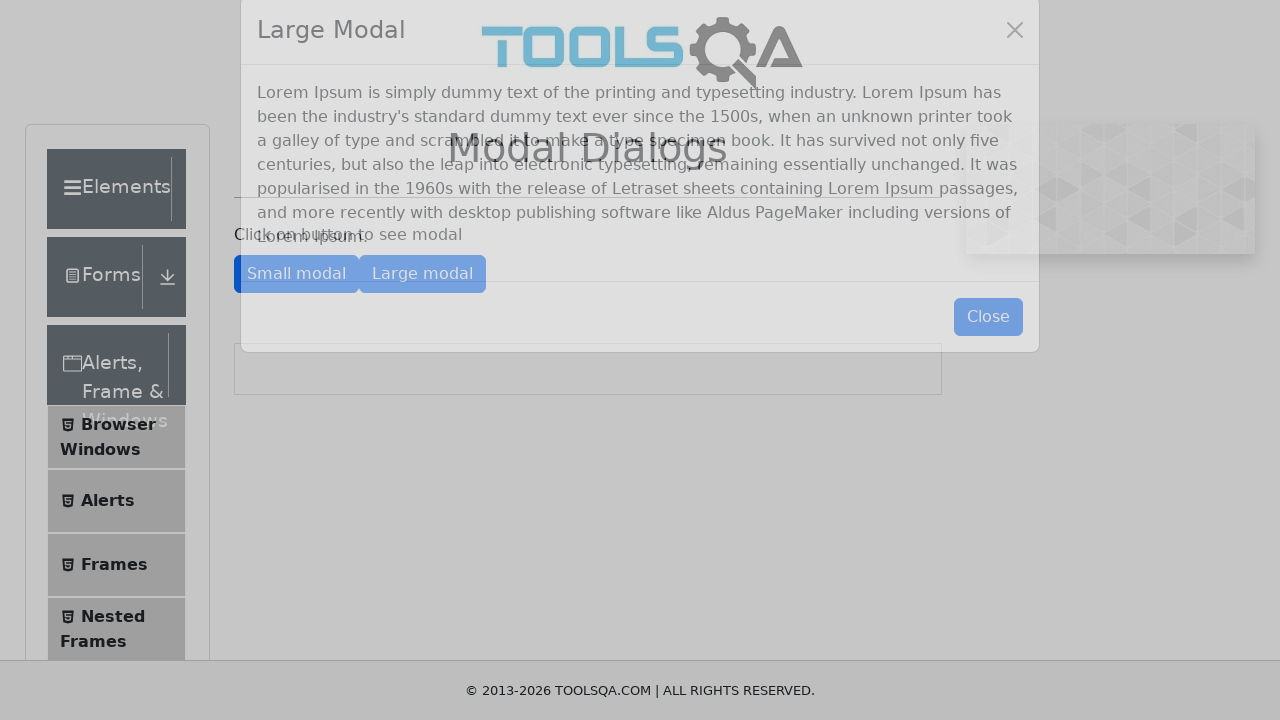

Modal header appeared
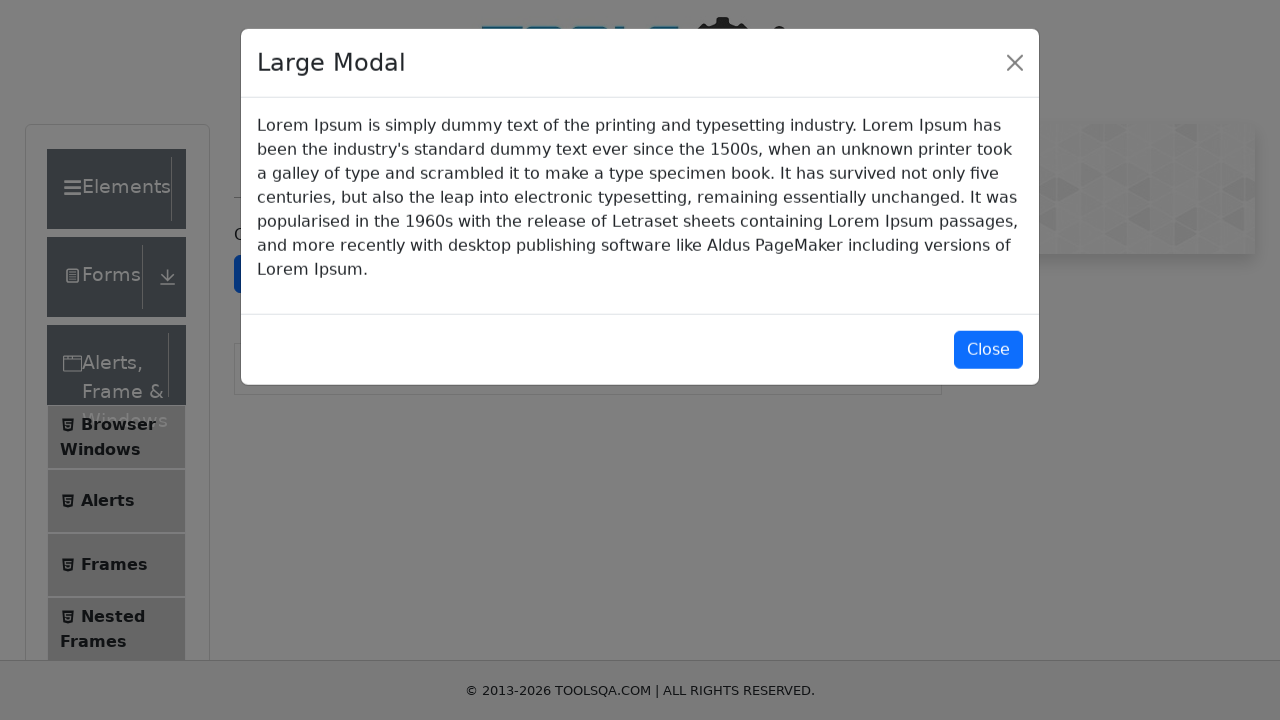

Clicked close button in modal footer at (988, 350) on div.modal-footer > button
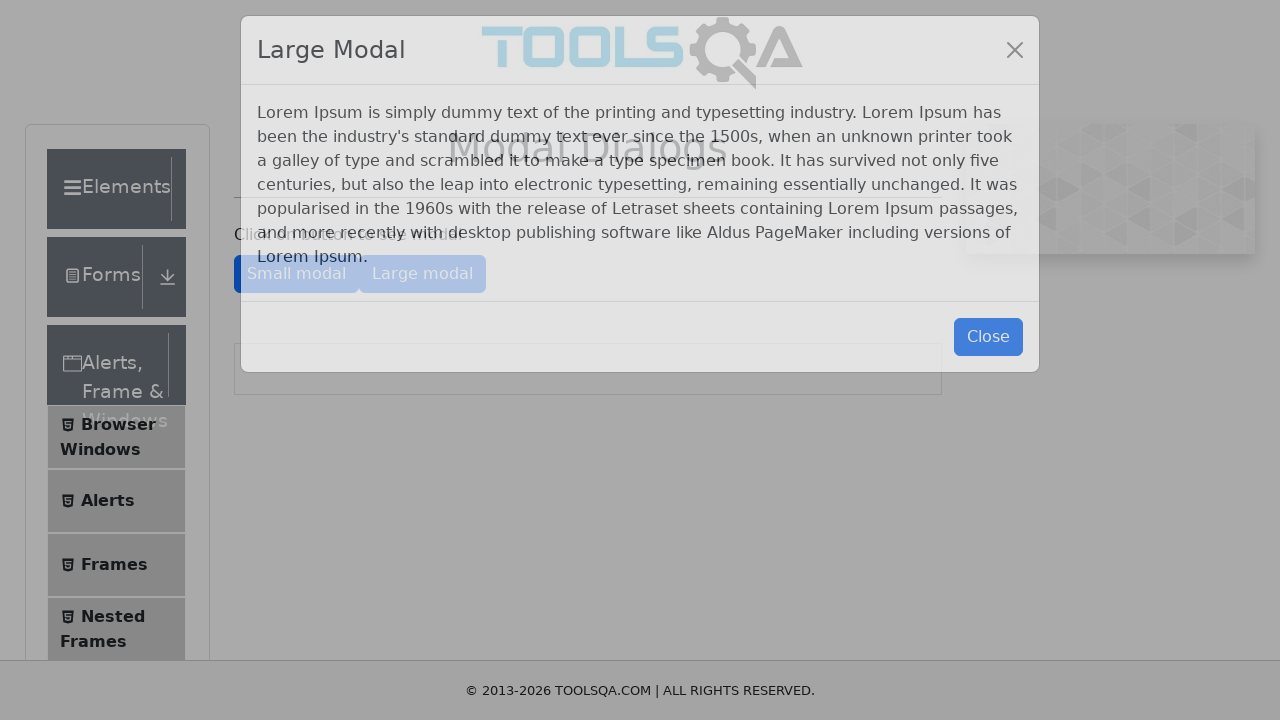

Modal closed successfully
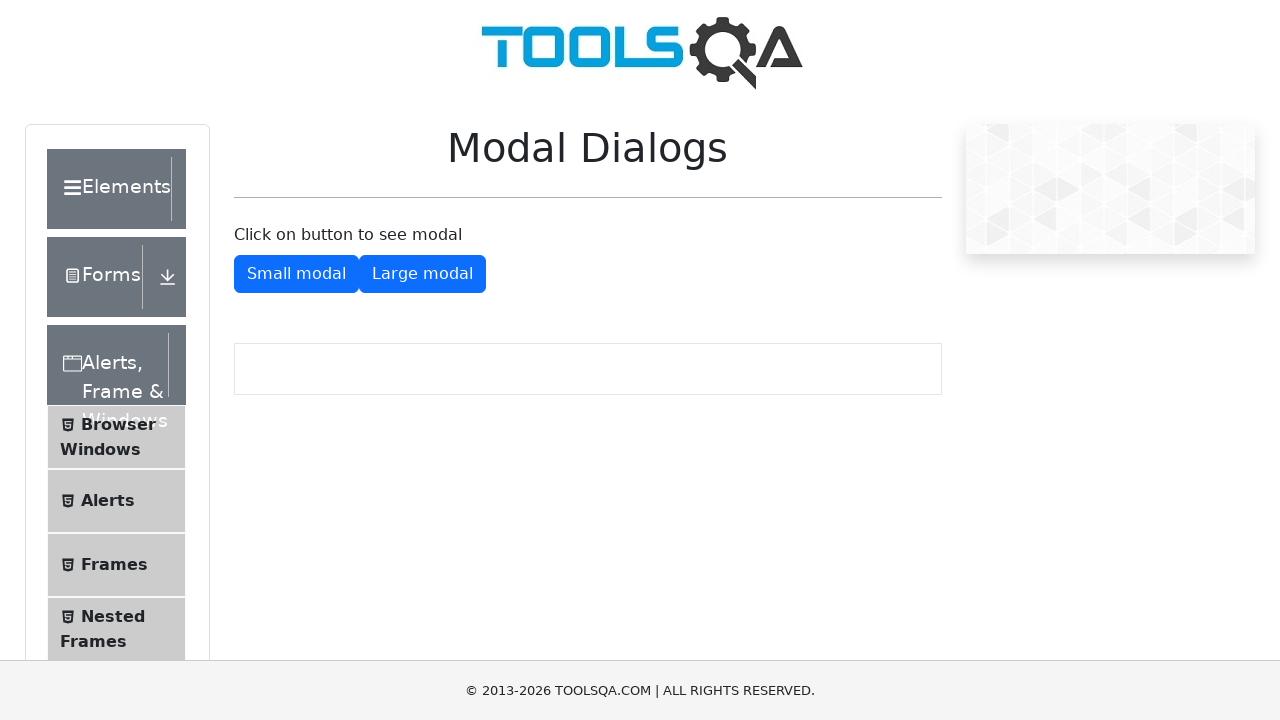

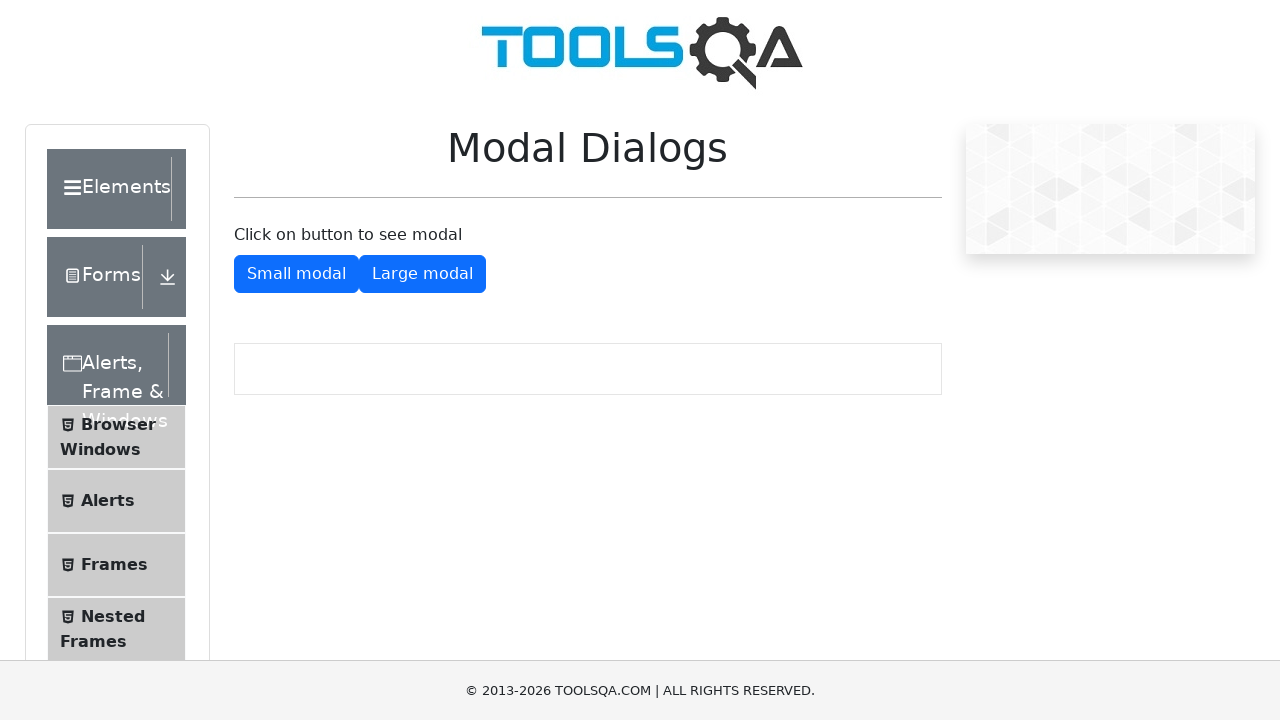